Tests editing a todo item by double-clicking, filling new text, and pressing Enter

Starting URL: https://demo.playwright.dev/todomvc

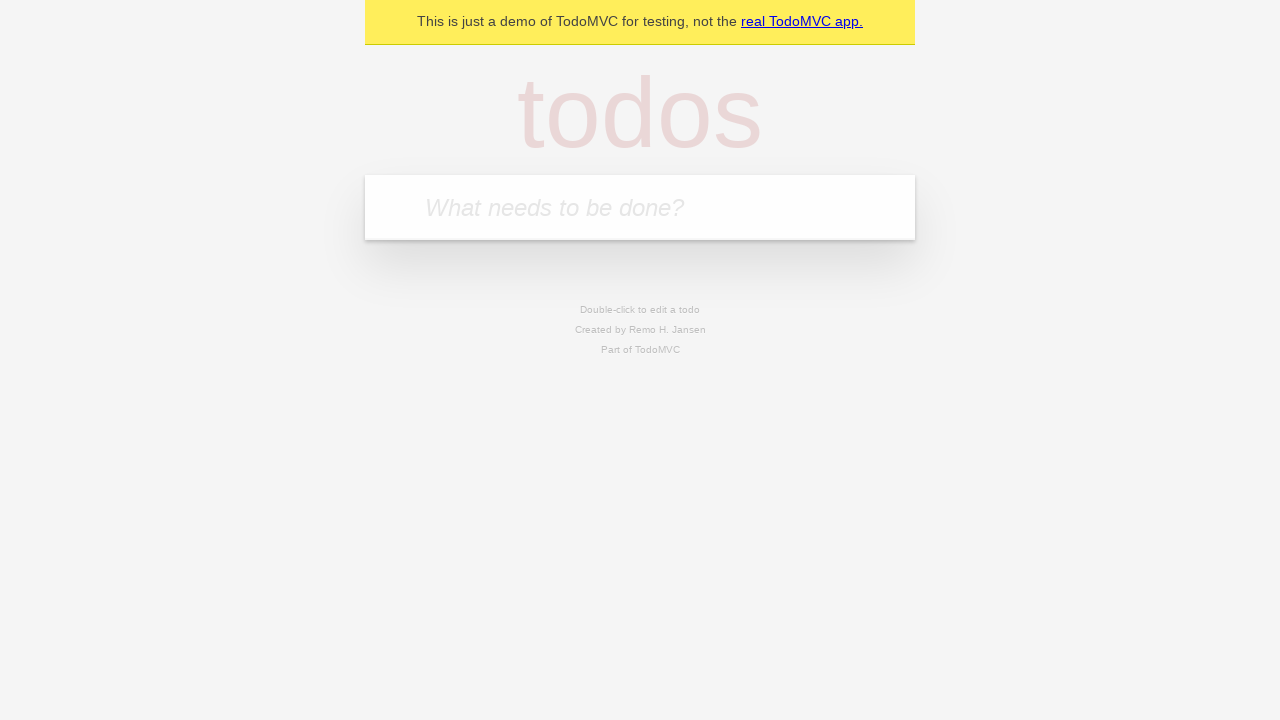

Filled first todo input with 'buy some cheese' on .new-todo
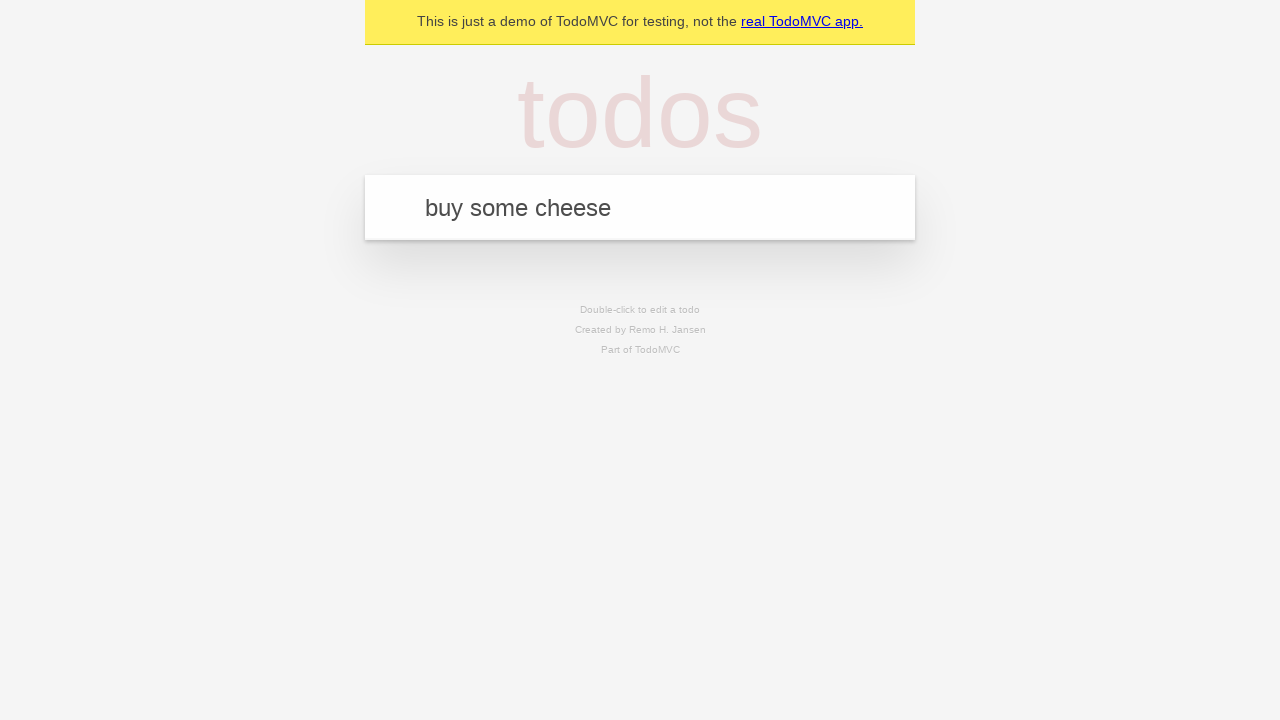

Pressed Enter to create first todo on .new-todo
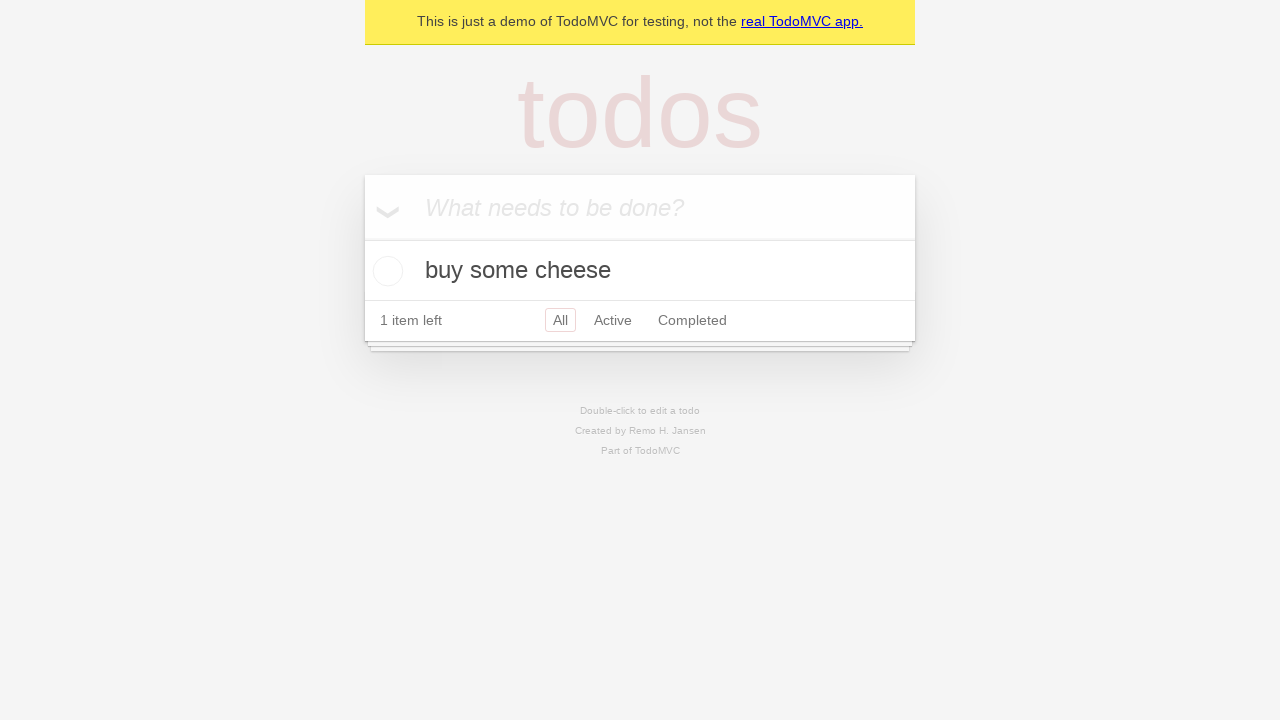

Filled second todo input with 'feed the cat' on .new-todo
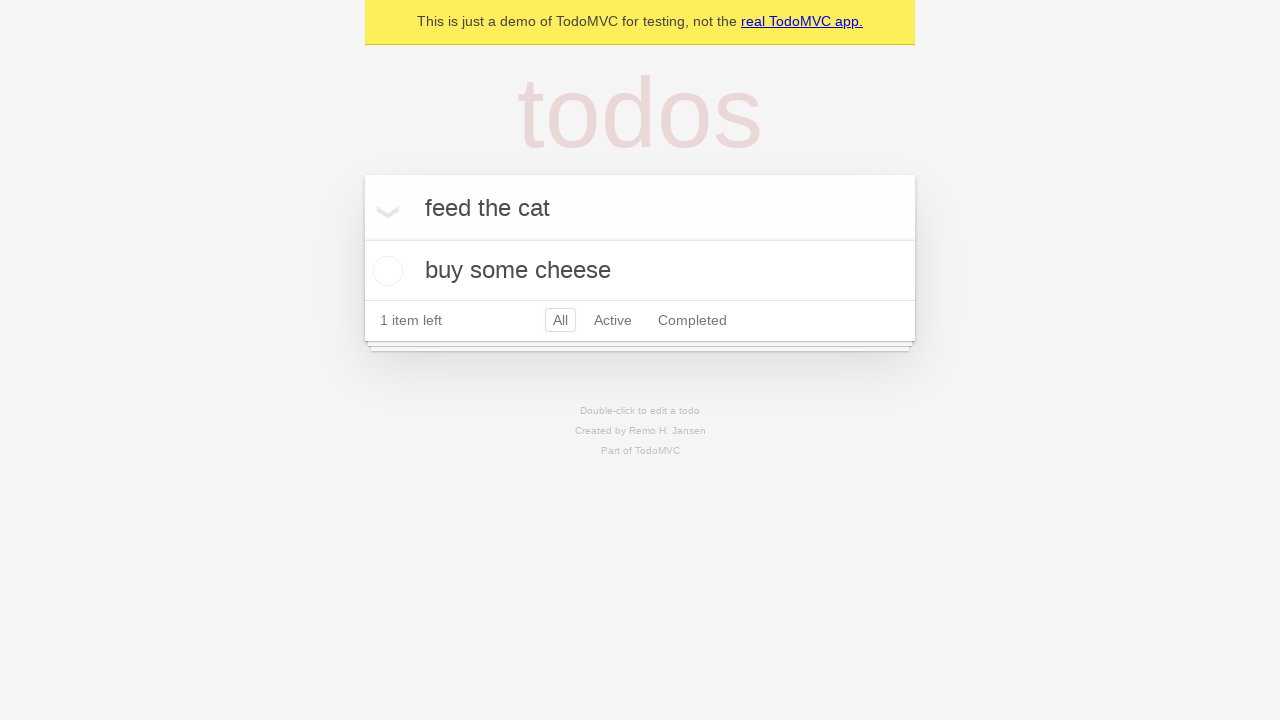

Pressed Enter to create second todo on .new-todo
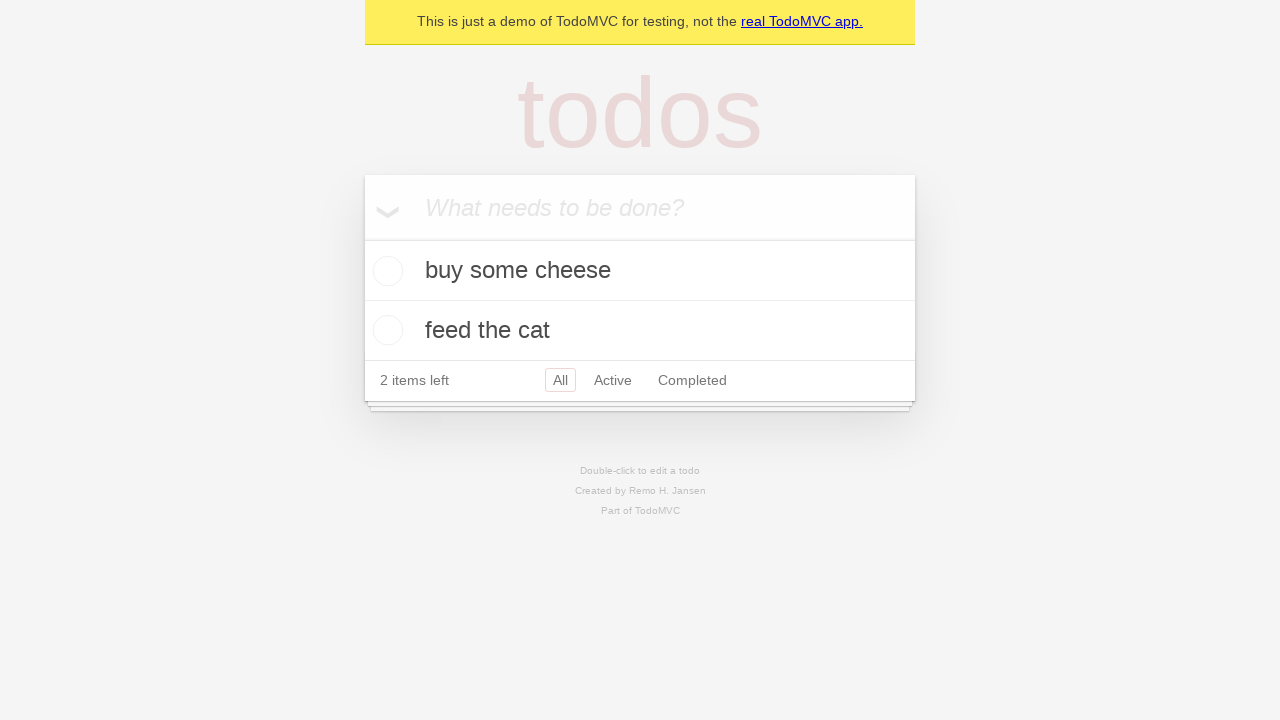

Filled third todo input with 'book a doctors appointment' on .new-todo
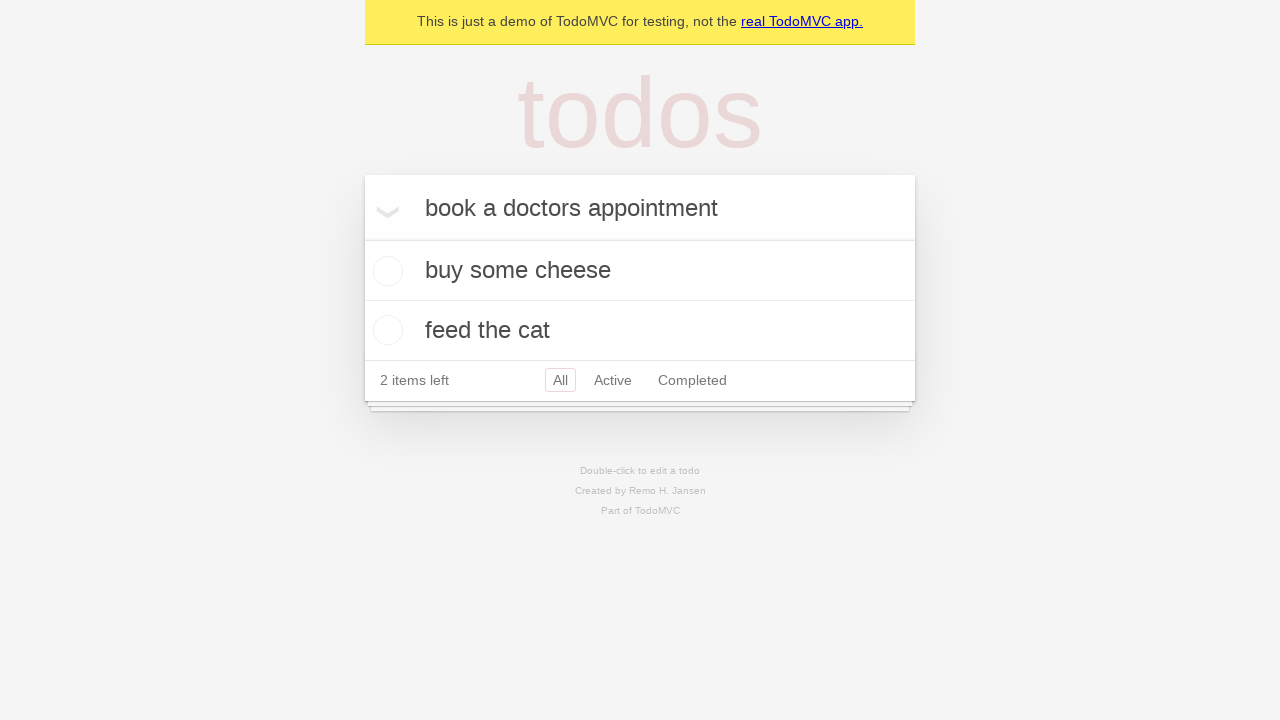

Pressed Enter to create third todo on .new-todo
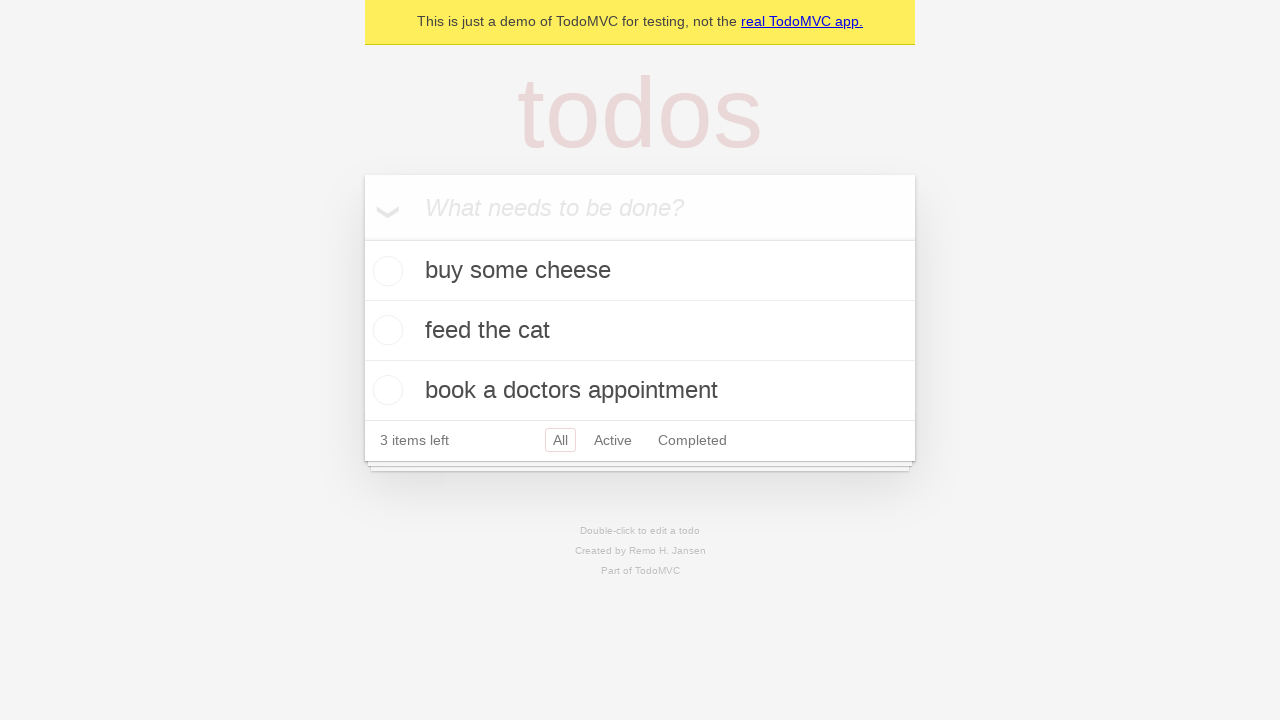

Double-clicked second todo item to enter edit mode at (640, 331) on .todo-list li >> nth=1
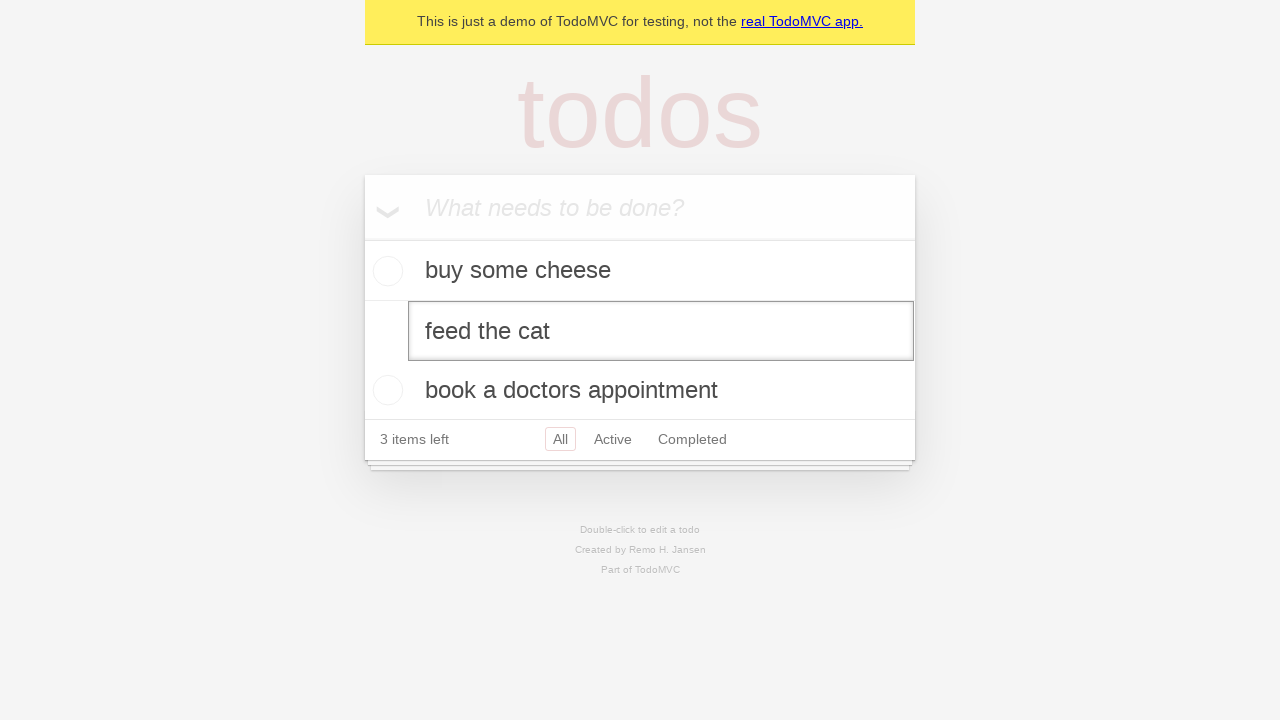

Filled edit field with 'buy some sausages' on .todo-list li >> nth=1 >> .edit
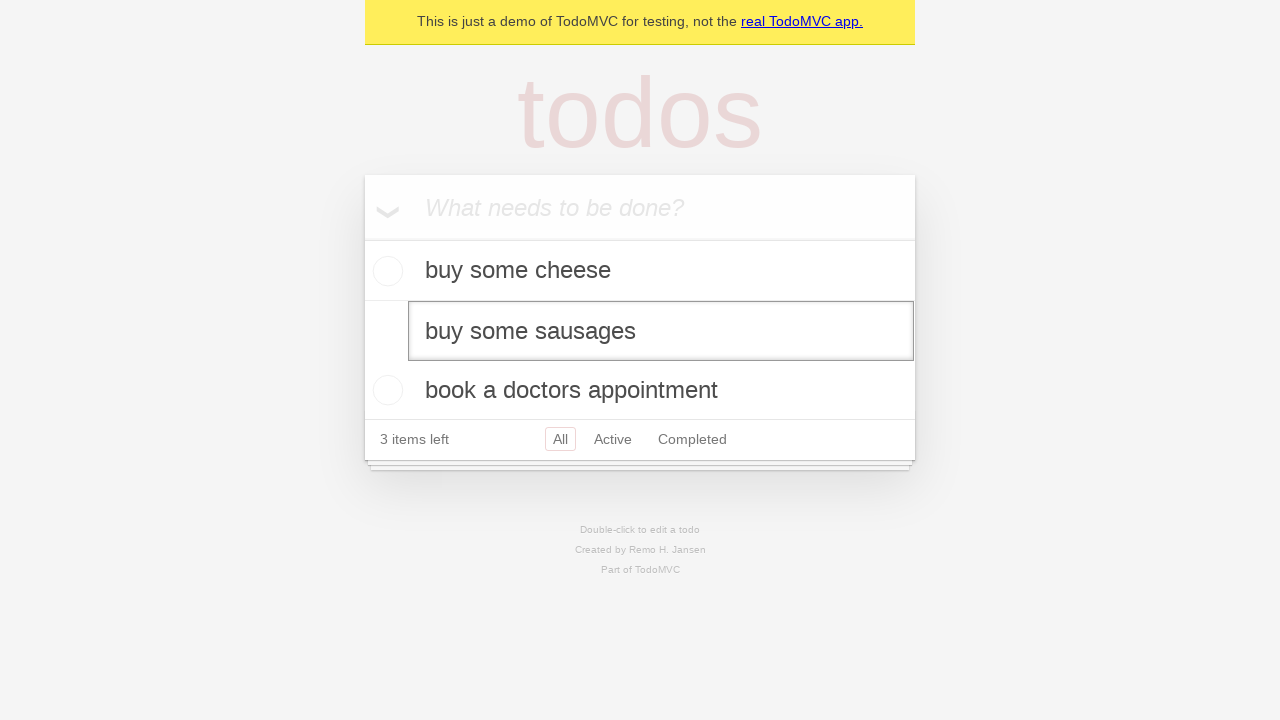

Pressed Enter to save edited todo item on .todo-list li >> nth=1 >> .edit
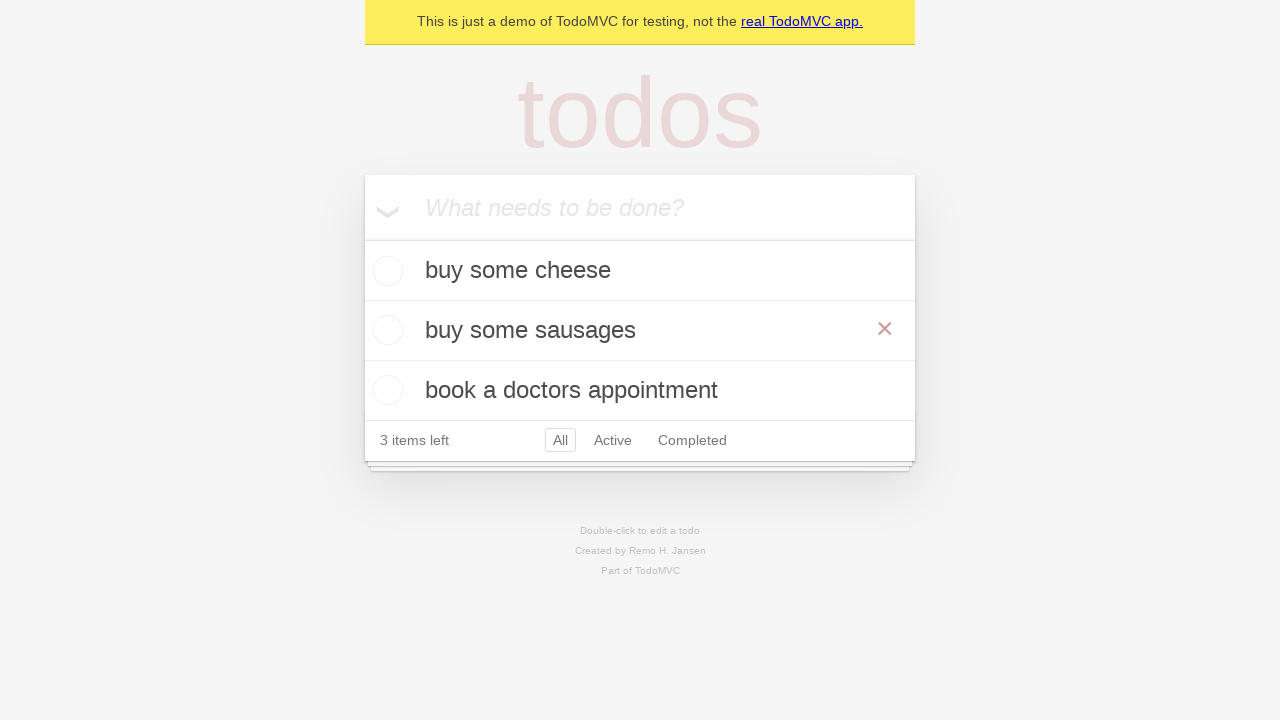

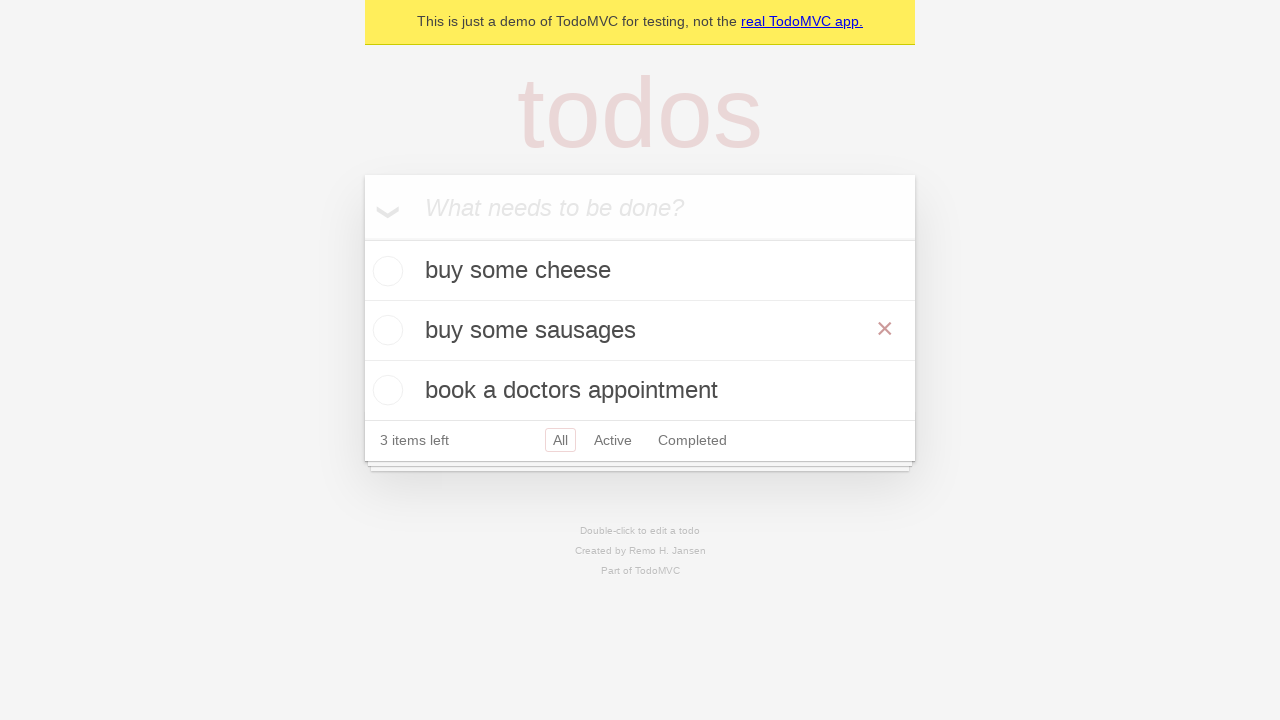